Tests mobile navigation on an Angular demo app by setting a mobile viewport, clicking the navbar toggler to expand the menu, and then clicking the Library link.

Starting URL: https://rahulshettyacademy.com/angularAppdemo/

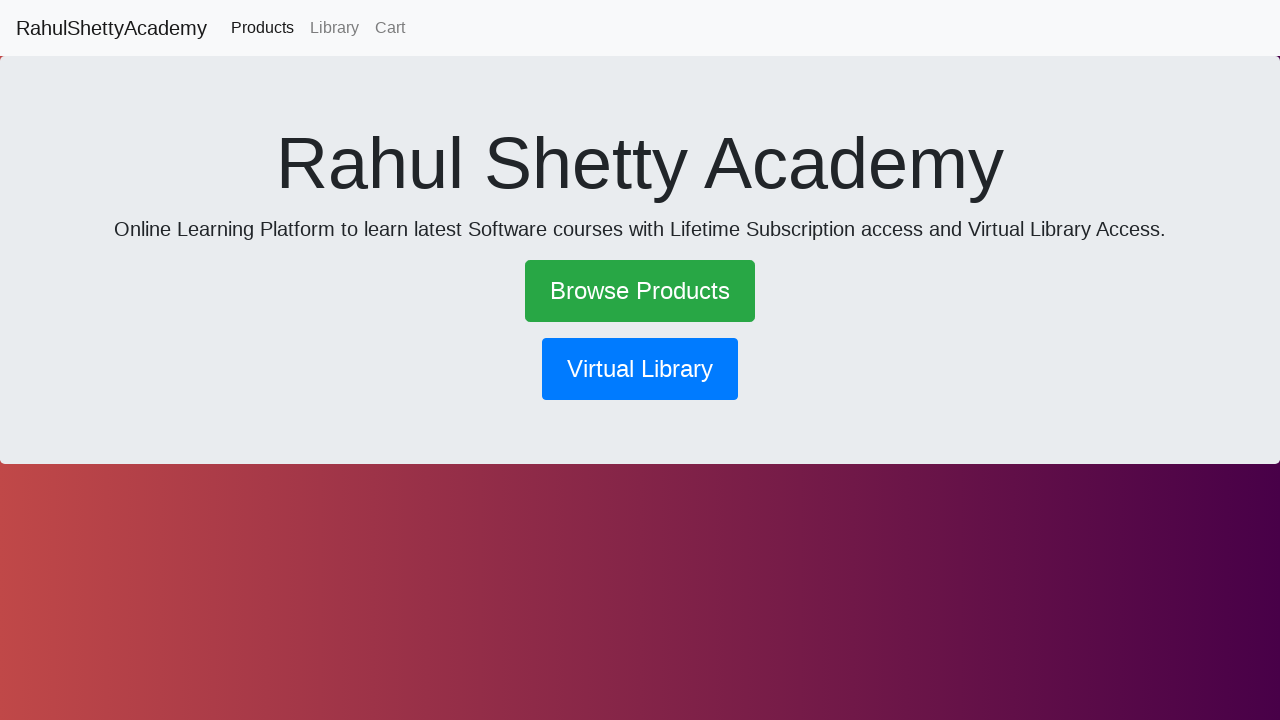

Set mobile viewport to 600x1000 pixels
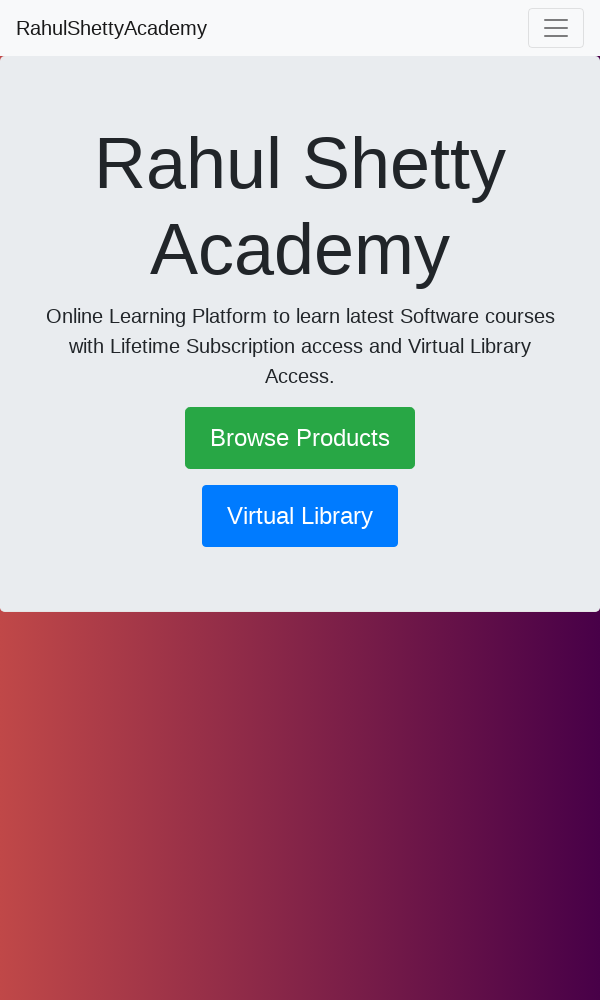

Clicked navbar toggler icon to expand mobile menu at (556, 28) on .navbar-toggler-icon
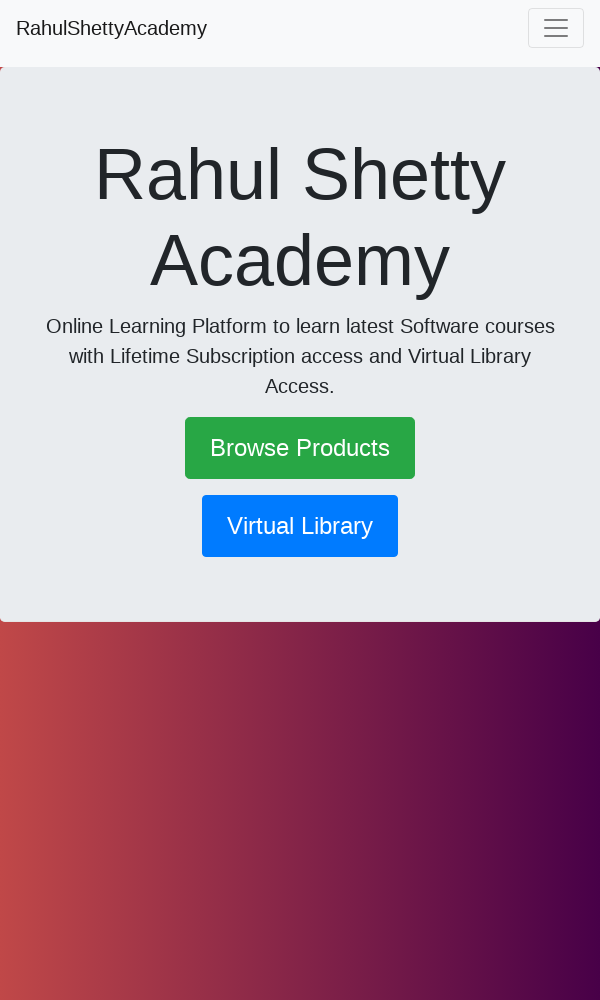

Waited 1 second for menu animation to complete
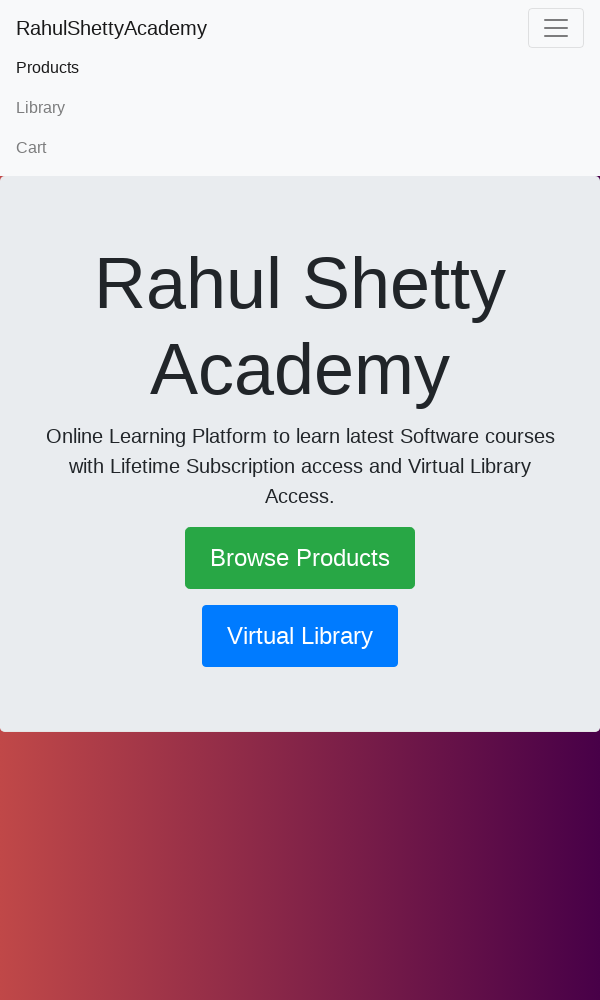

Clicked Library link in expanded mobile menu at (300, 108) on text=Library
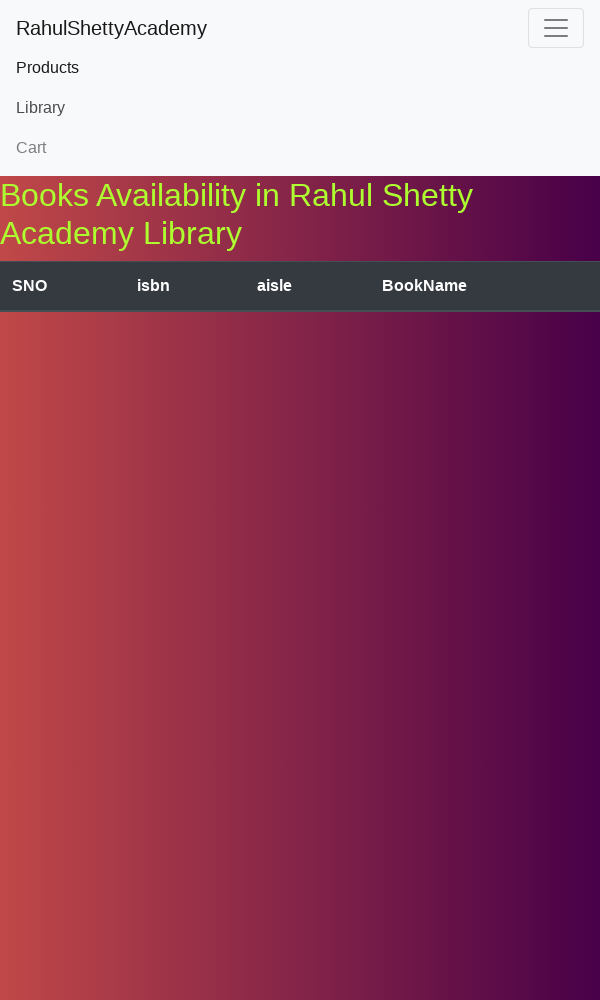

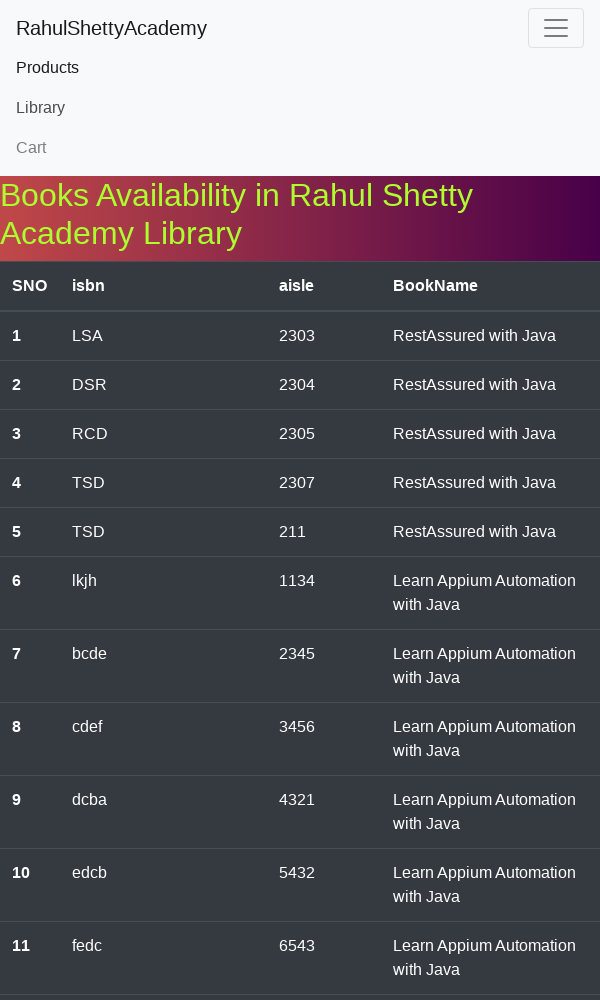